Tests JavaScript alert handling by triggering different types of alerts (basic alert, confirm dialog, and prompt) and interacting with them

Starting URL: https://the-internet.herokuapp.com/javascript_alerts

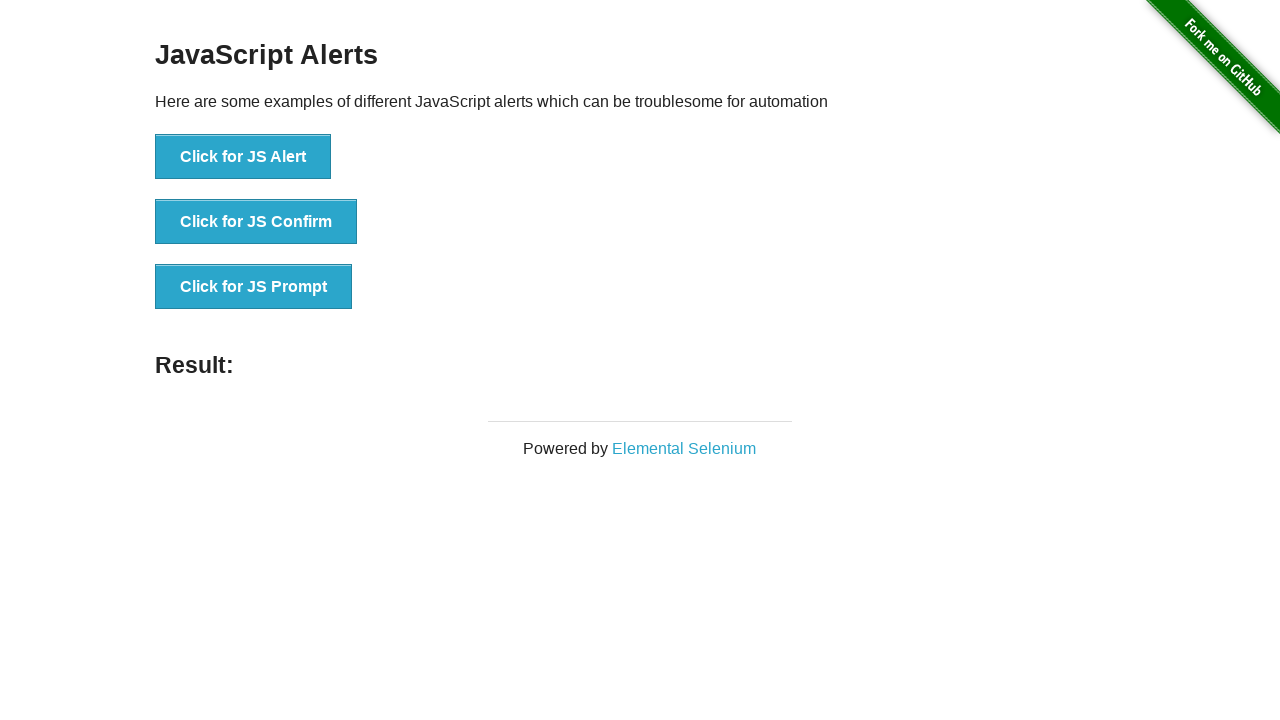

Clicked 'Click for JS Alert' button to trigger basic alert at (243, 157) on xpath=//button[text()='Click for JS Alert']
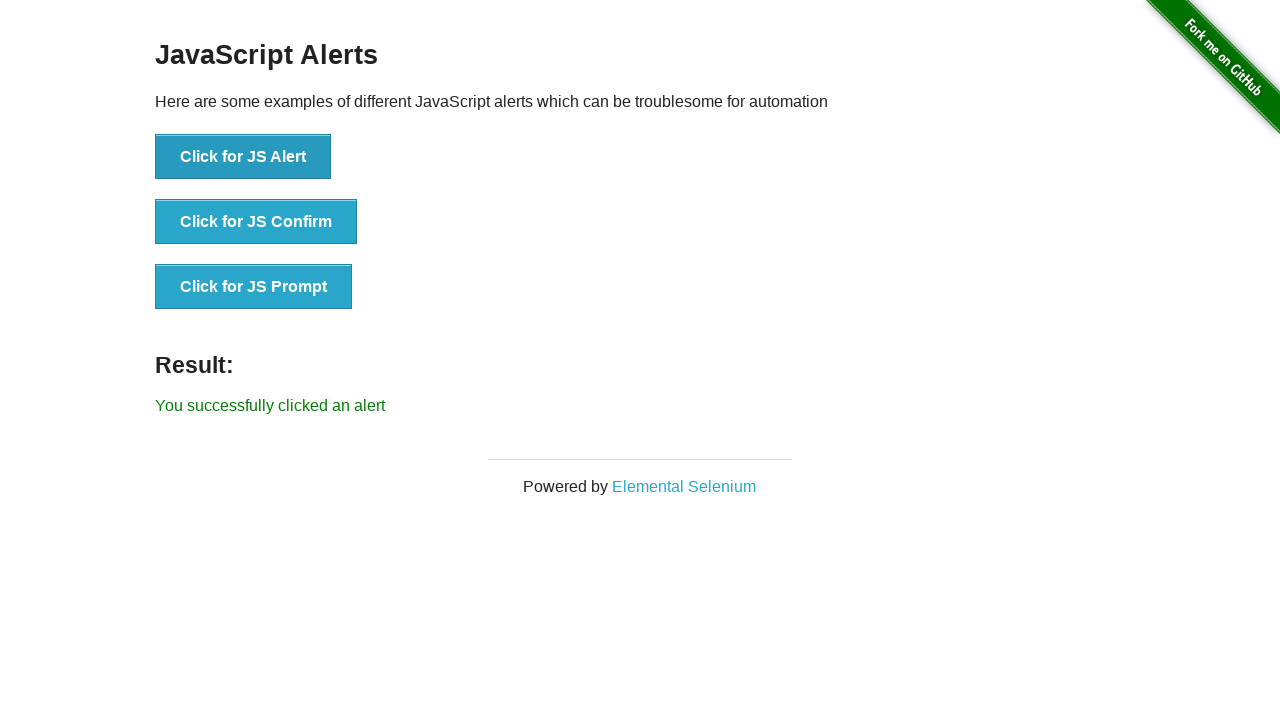

Set up dialog handler to accept basic alert
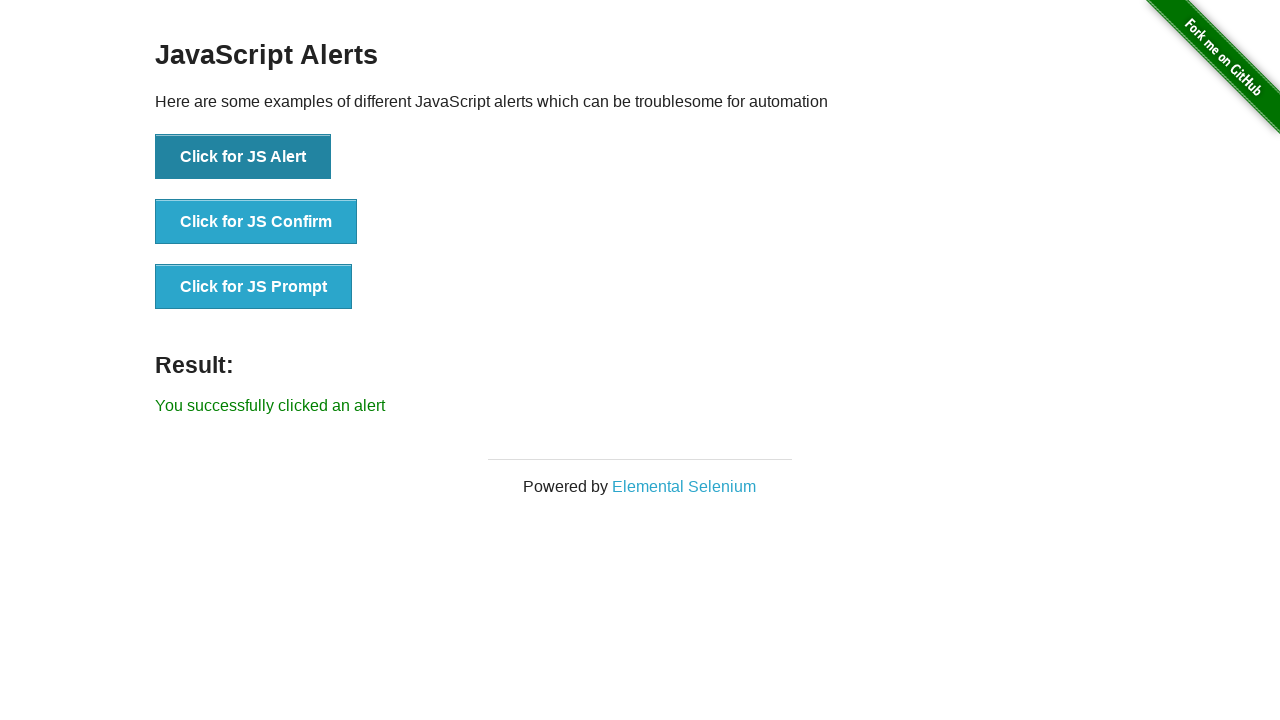

Waited 500ms for alert to be processed
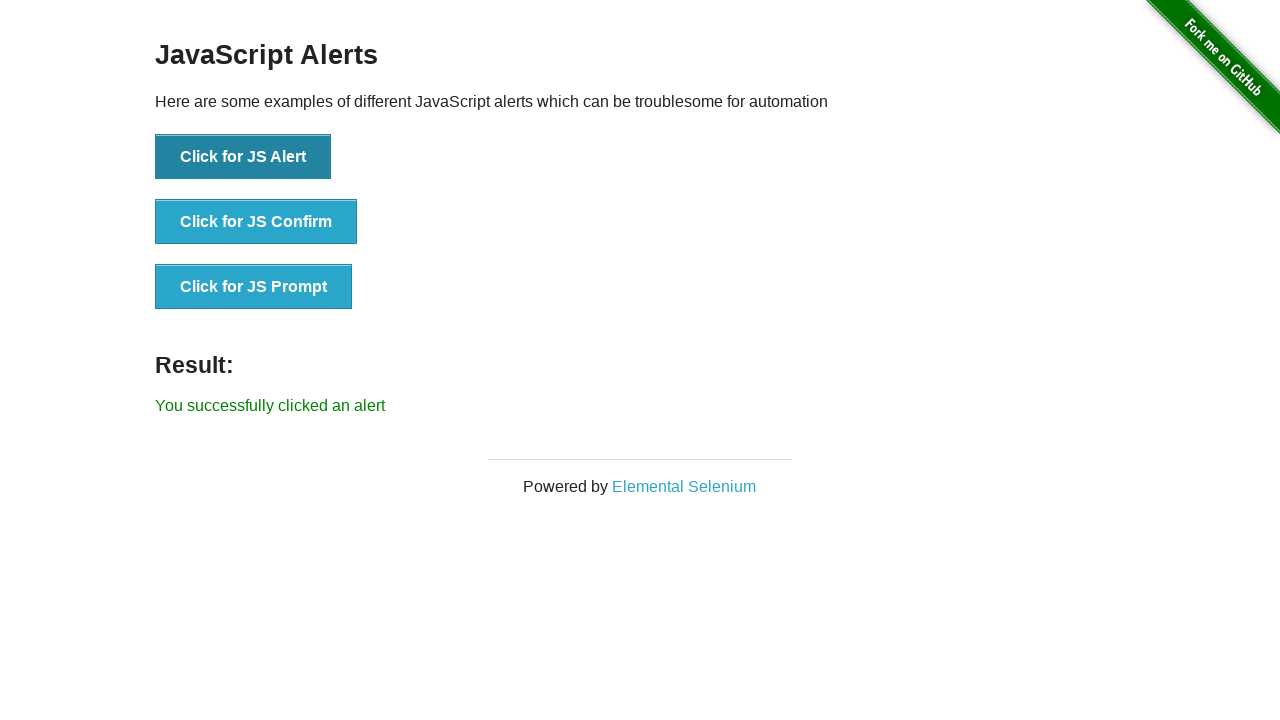

Clicked 'Click for JS Confirm' button to trigger confirm dialog at (256, 222) on xpath=//button[text()='Click for JS Confirm']
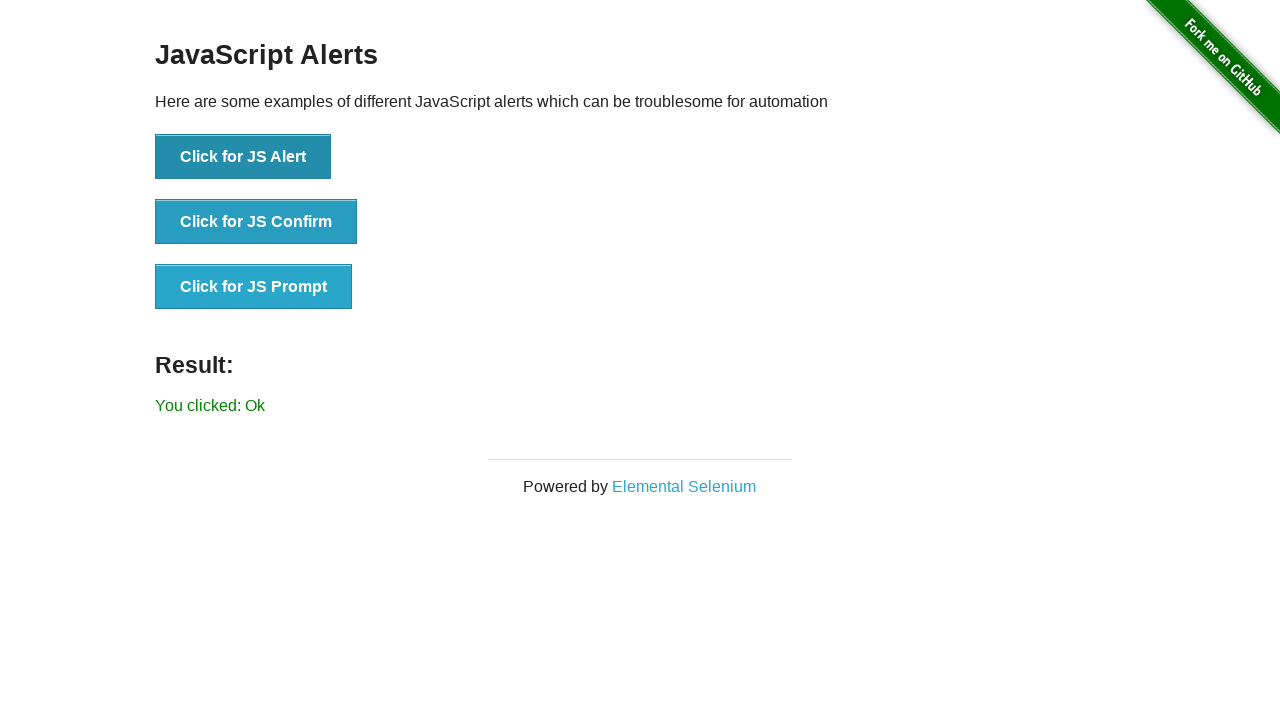

Set up dialog handler to accept confirm dialog
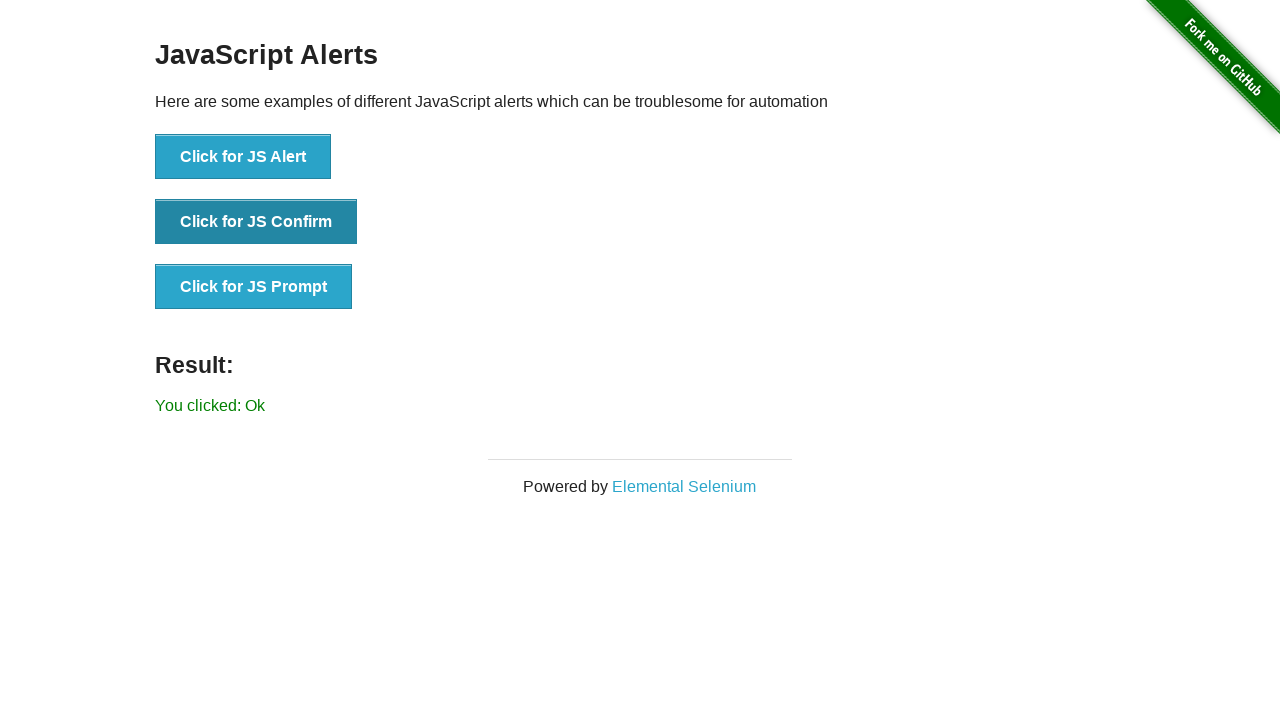

Waited 500ms for confirm dialog to be processed
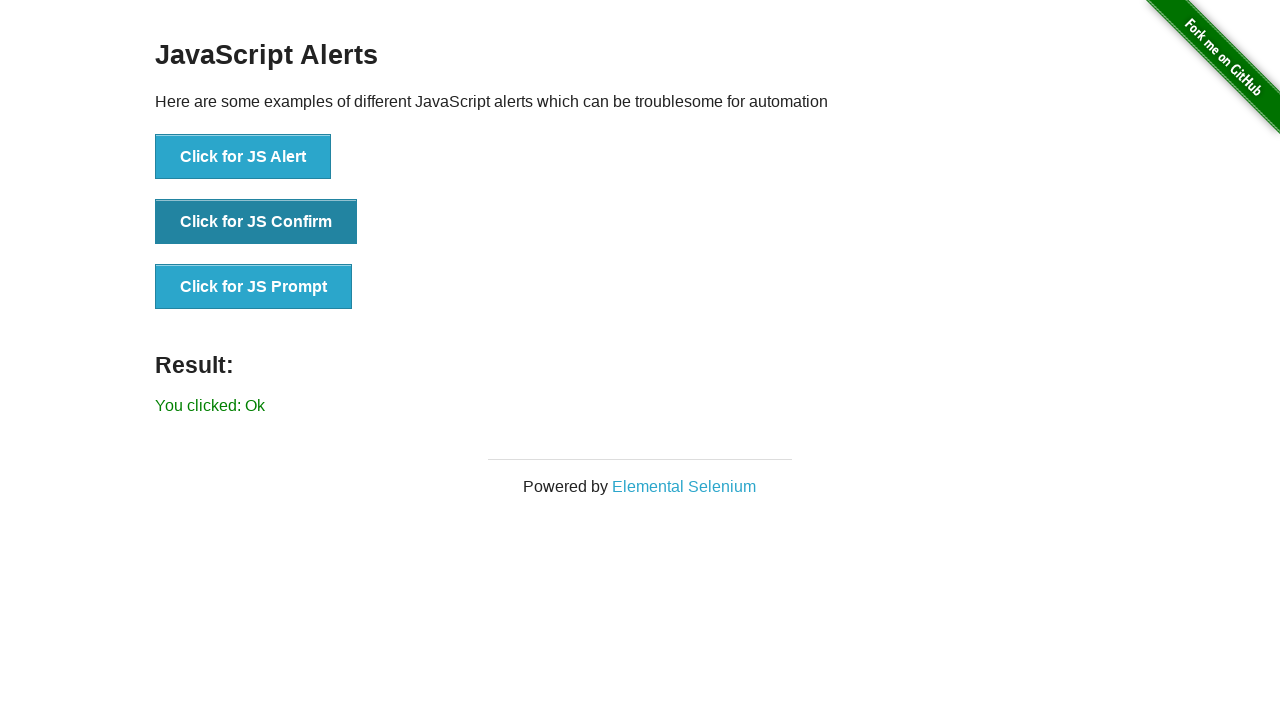

Clicked 'Click for JS Confirm' button again to trigger another confirm dialog at (256, 222) on xpath=//button[text()='Click for JS Confirm']
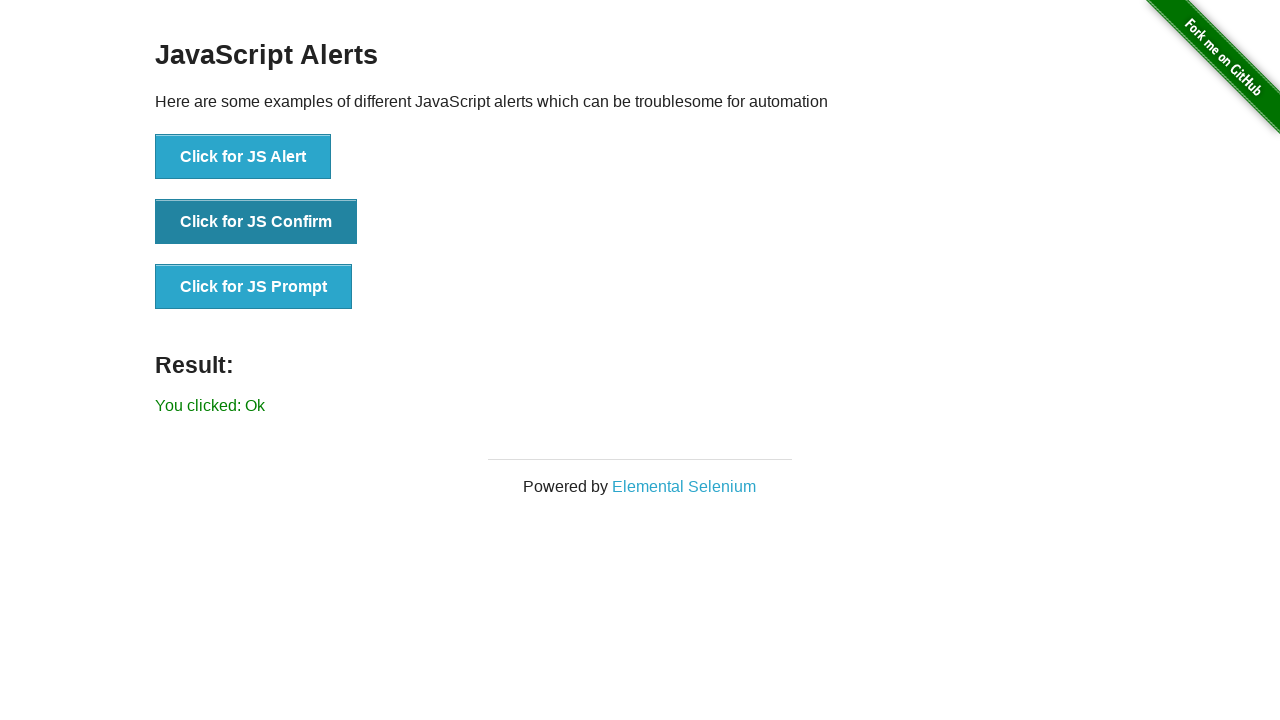

Set up dialog handler to dismiss confirm dialog
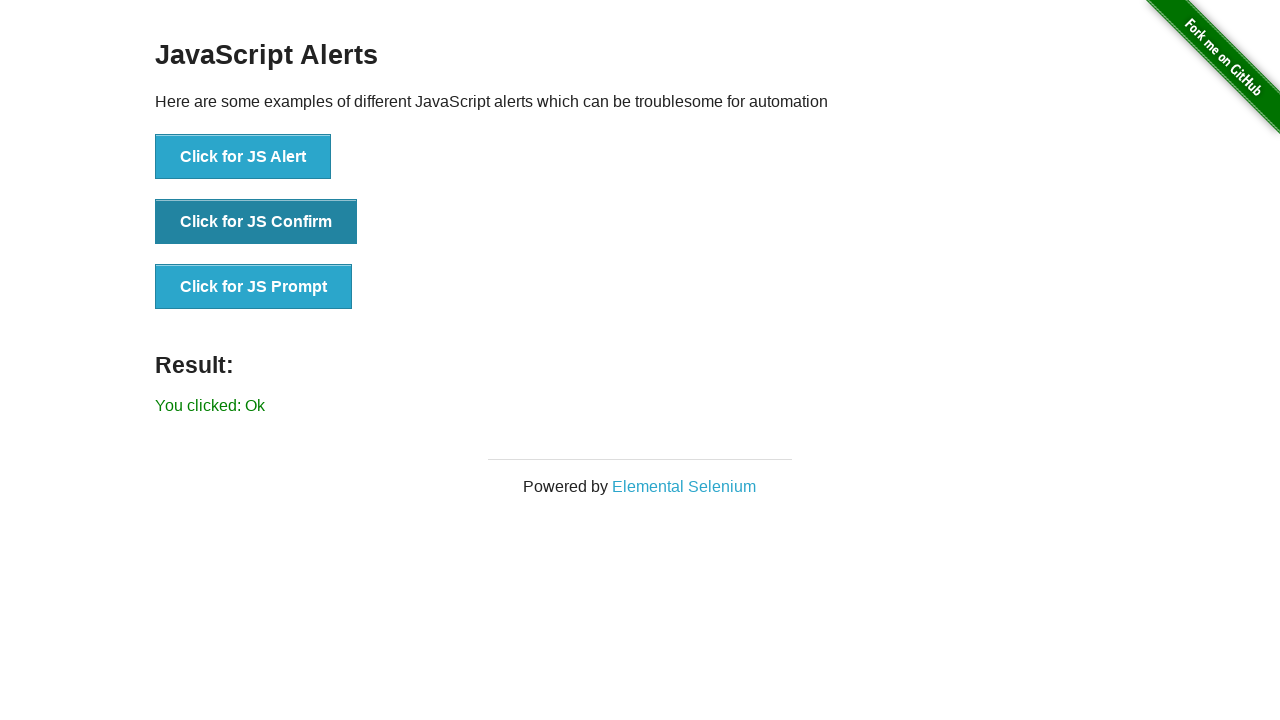

Waited 500ms for dismissed confirm dialog to be processed
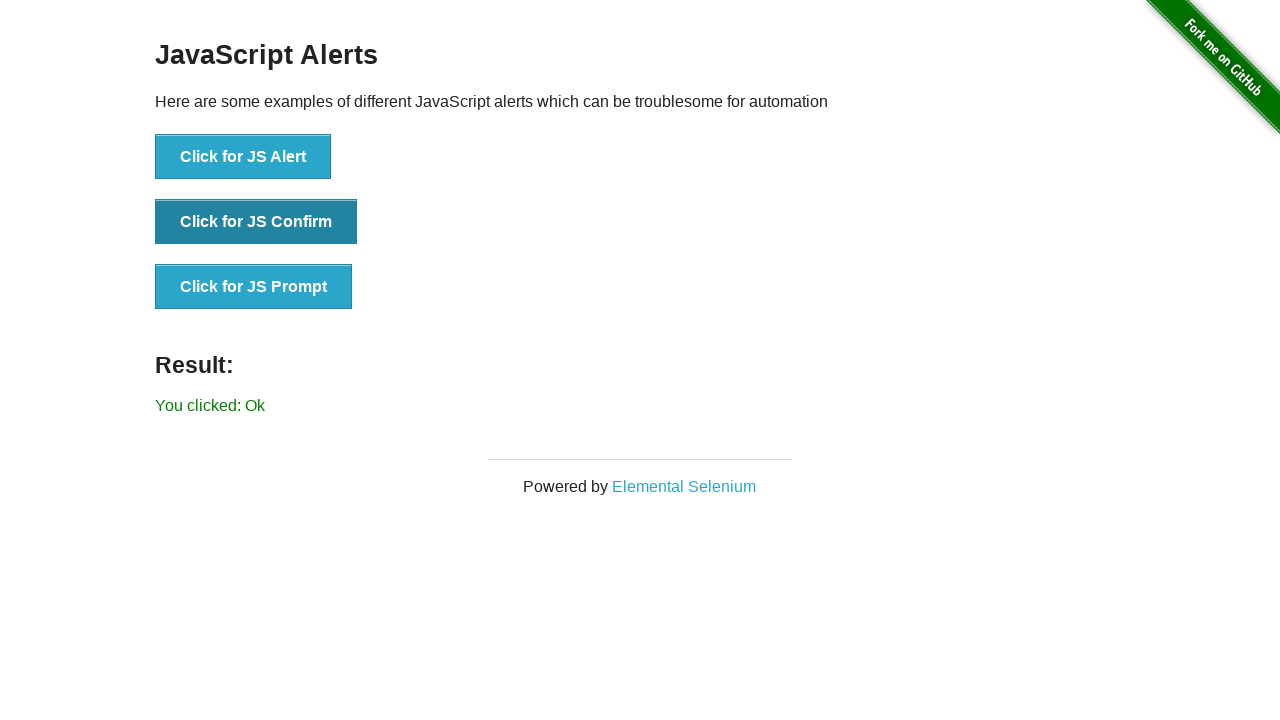

Clicked 'Click for JS Prompt' button to trigger prompt dialog at (254, 287) on xpath=//button[text()='Click for JS Prompt']
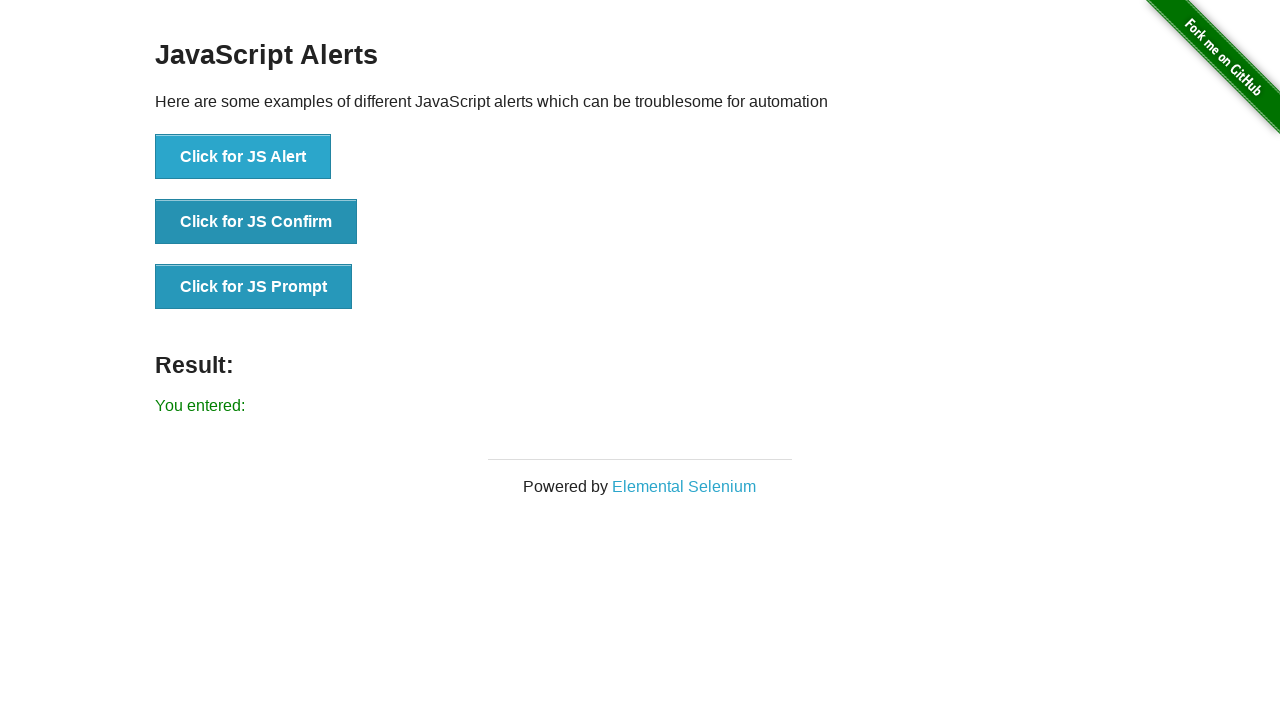

Set up dialog handler to accept prompt dialog with text 'naveenautomationlabs'
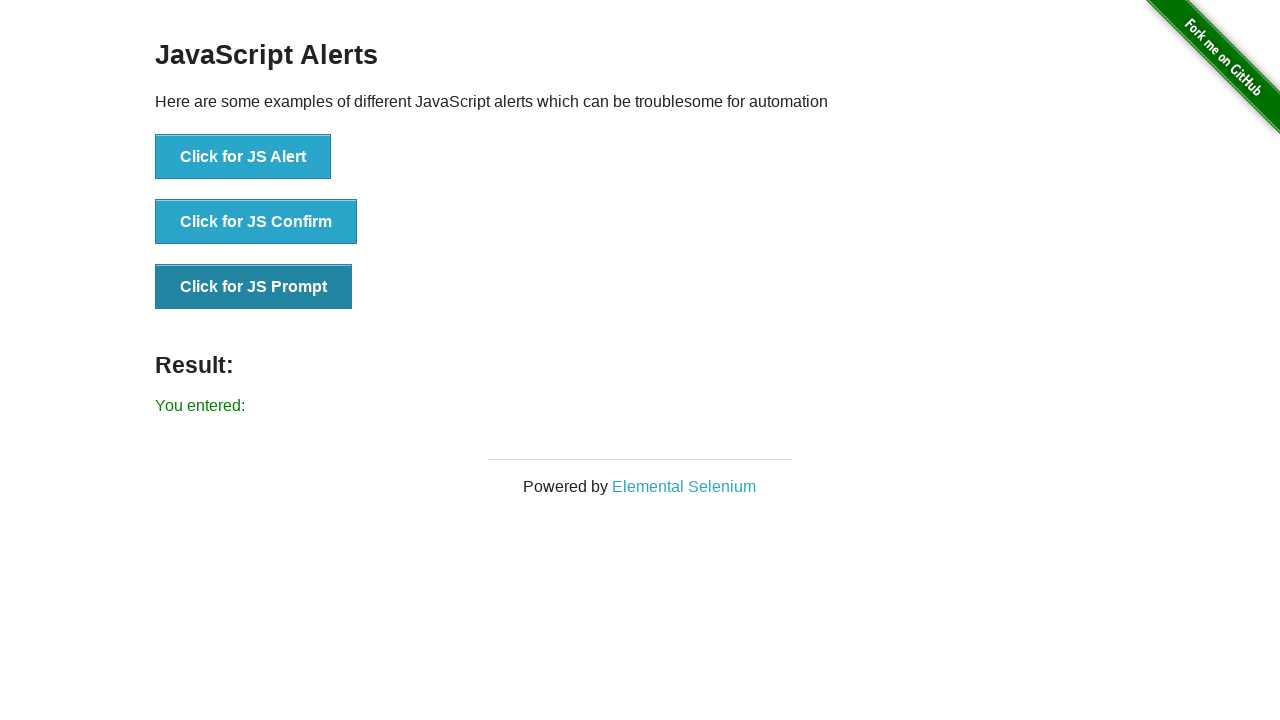

Waited 500ms for prompt dialog to be processed
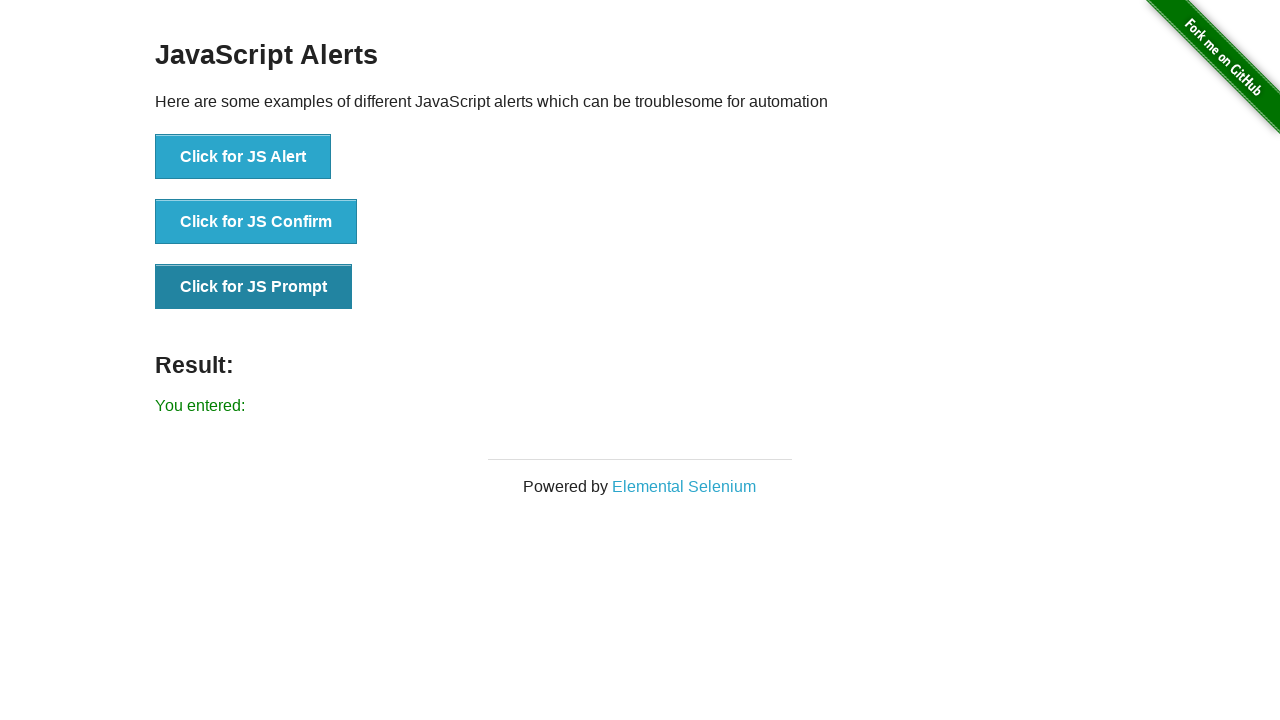

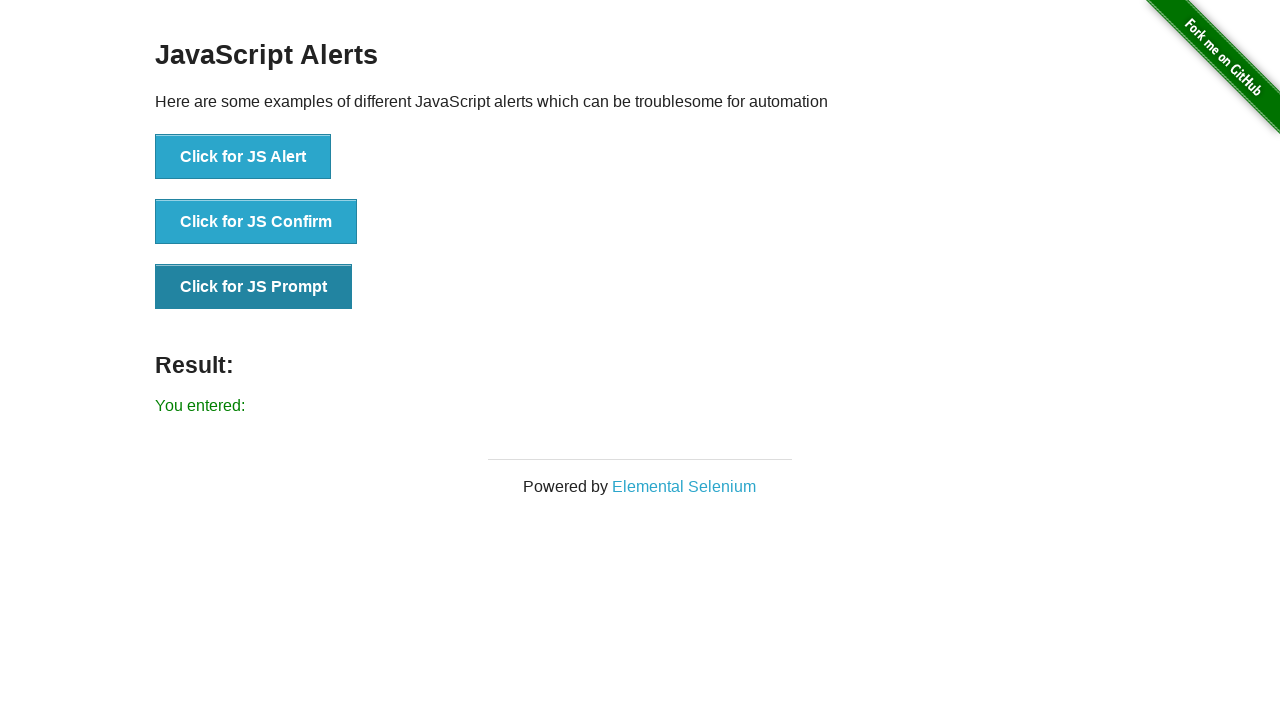